Tests triangle classifier with negative sides -1, -5, -5 expecting "Error: Not a Triangle" result

Starting URL: https://testpages.eviltester.com/styled/apps/triangle/triangle001.html

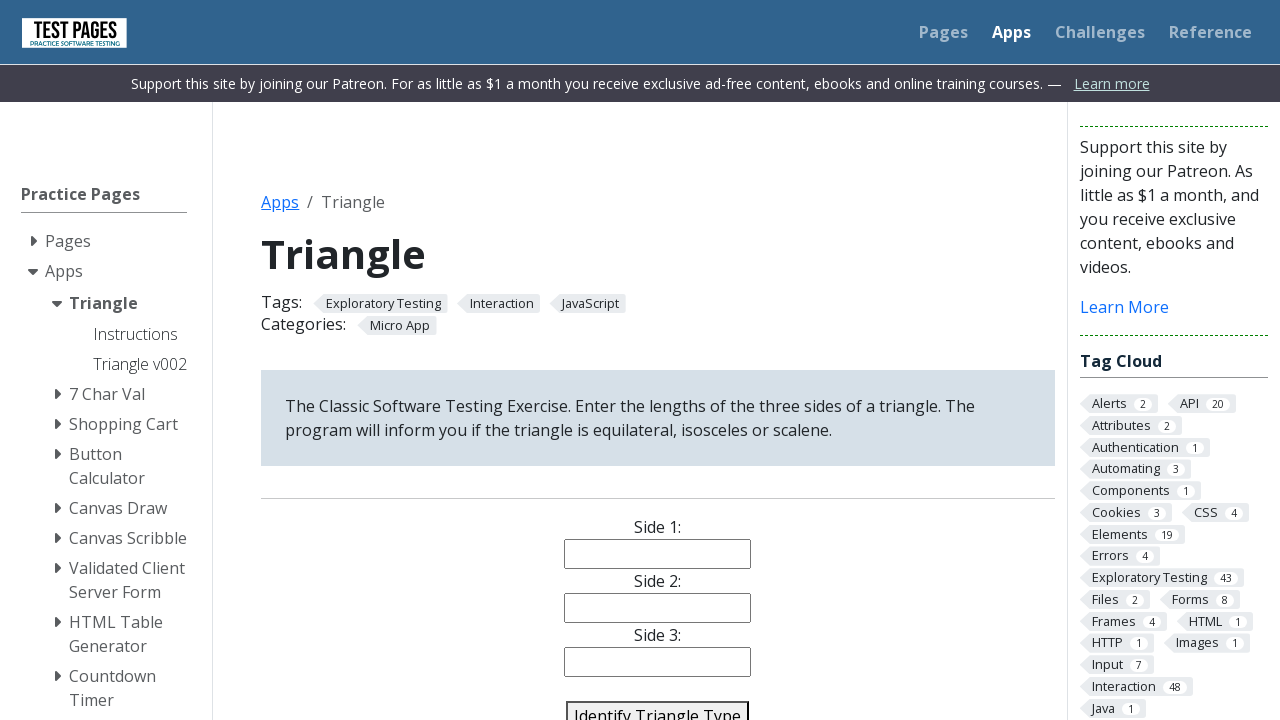

Filled side 1 field with value -1 on #side1
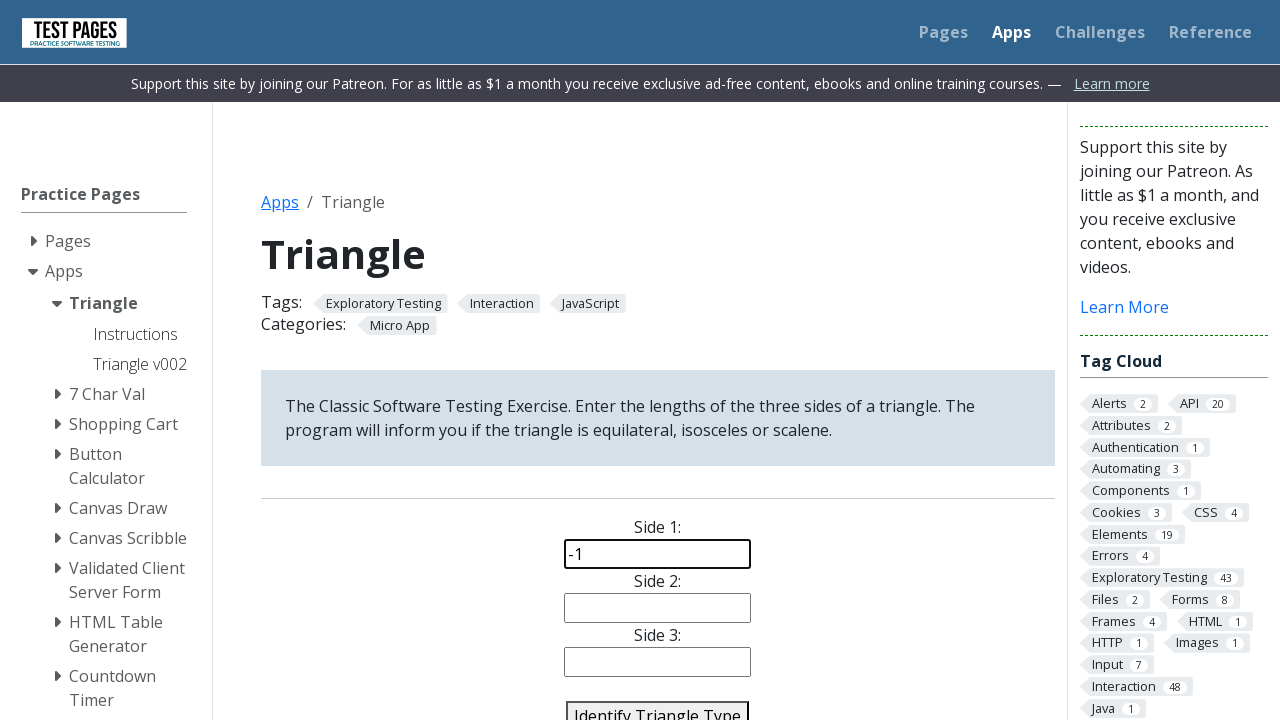

Filled side 2 field with value -5 on #side2
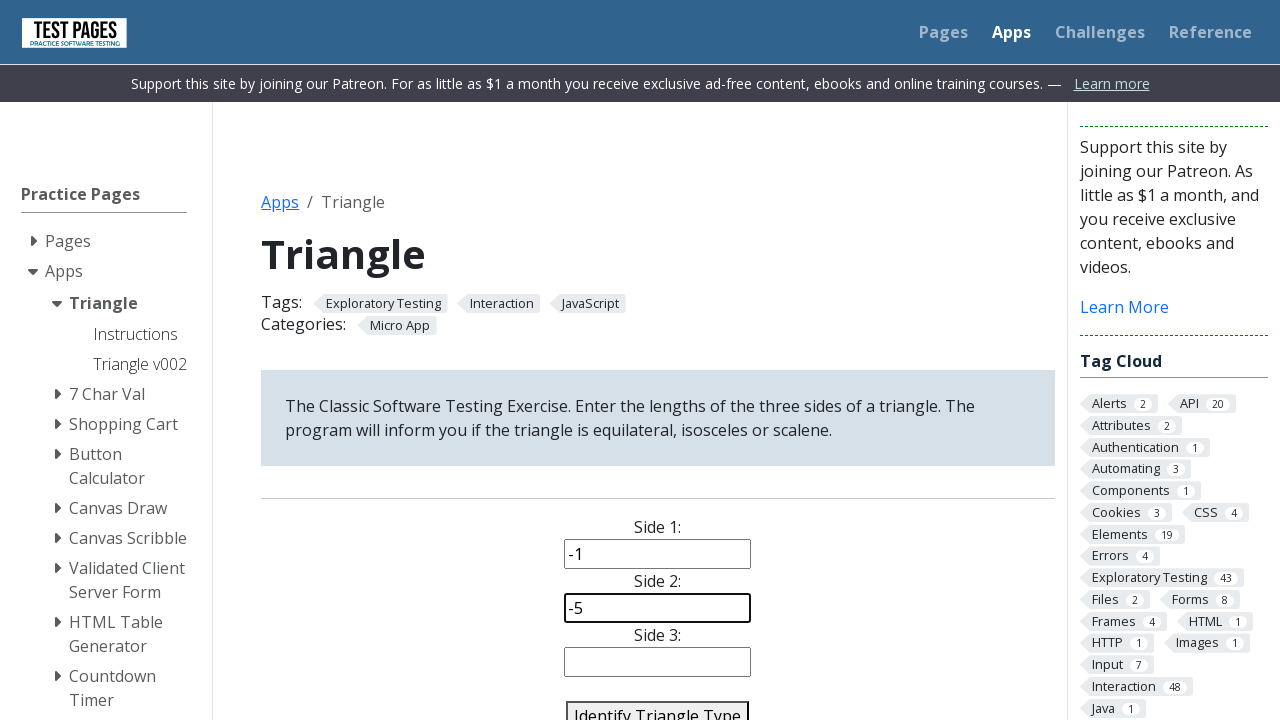

Filled side 3 field with value -5 on #side3
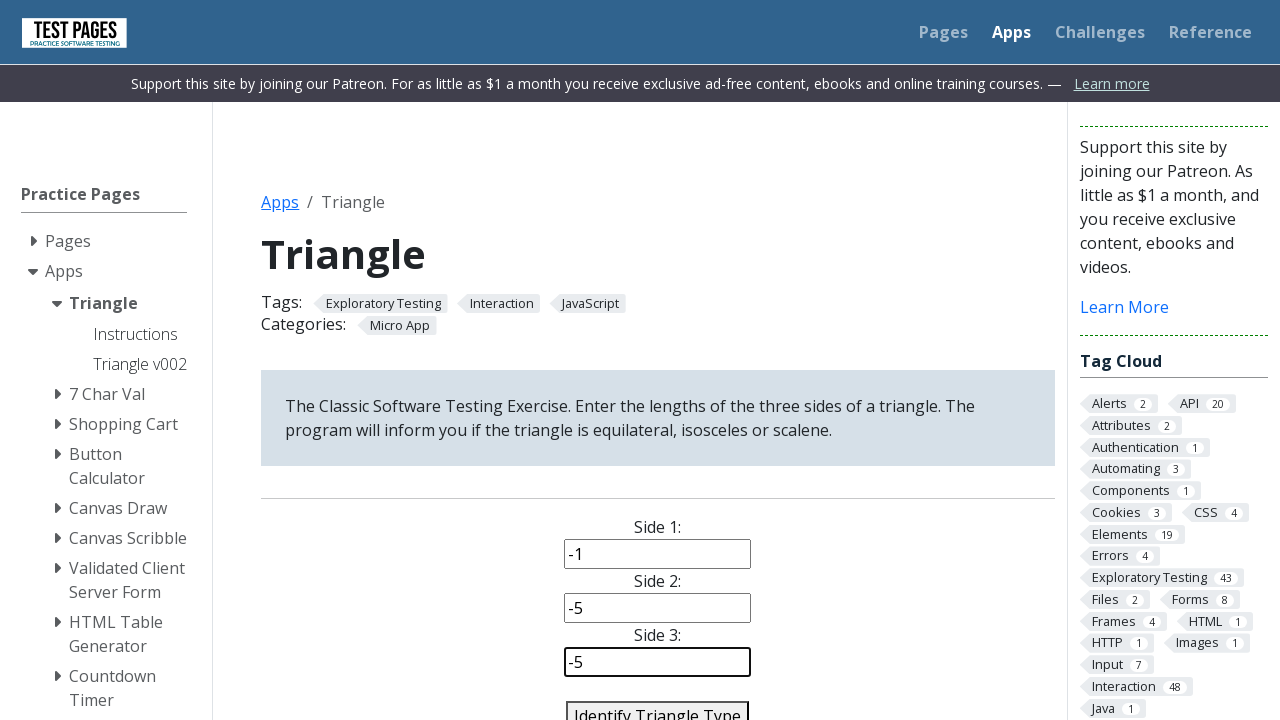

Clicked identify triangle button to calculate result at (658, 705) on #identify-triangle-action
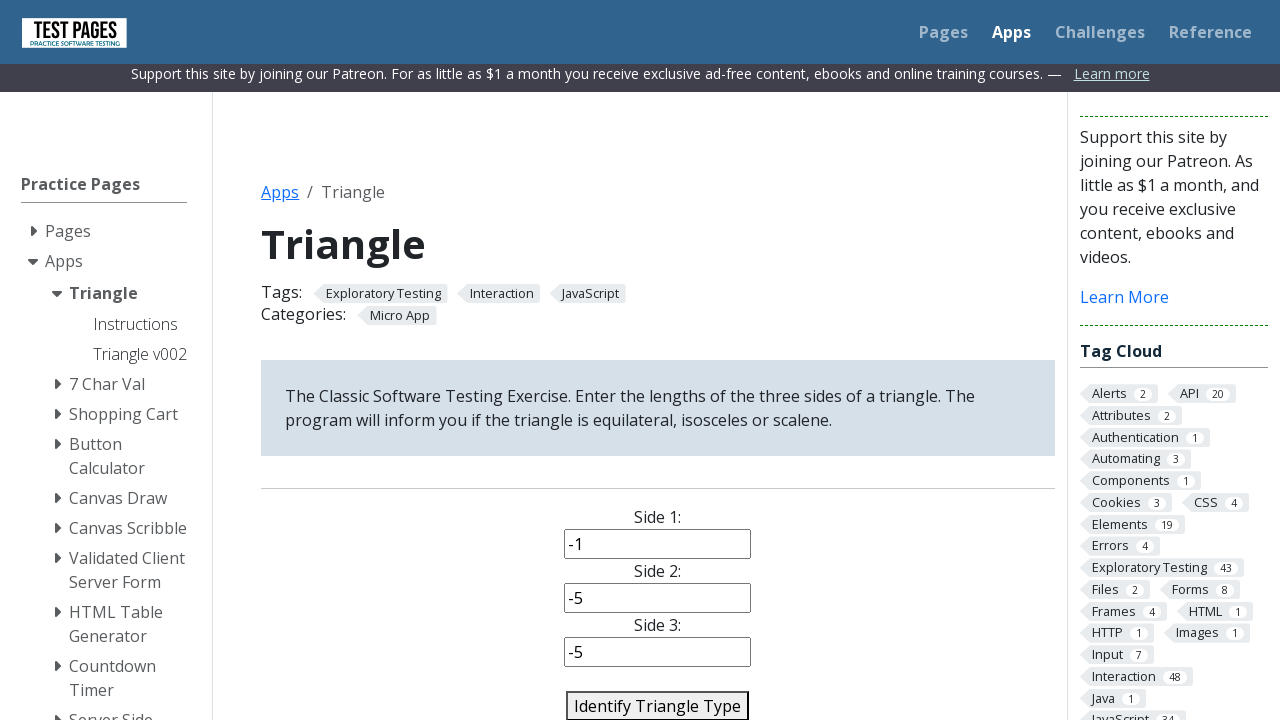

Triangle result element loaded, expecting 'Error: Not a Triangle' for negative sides
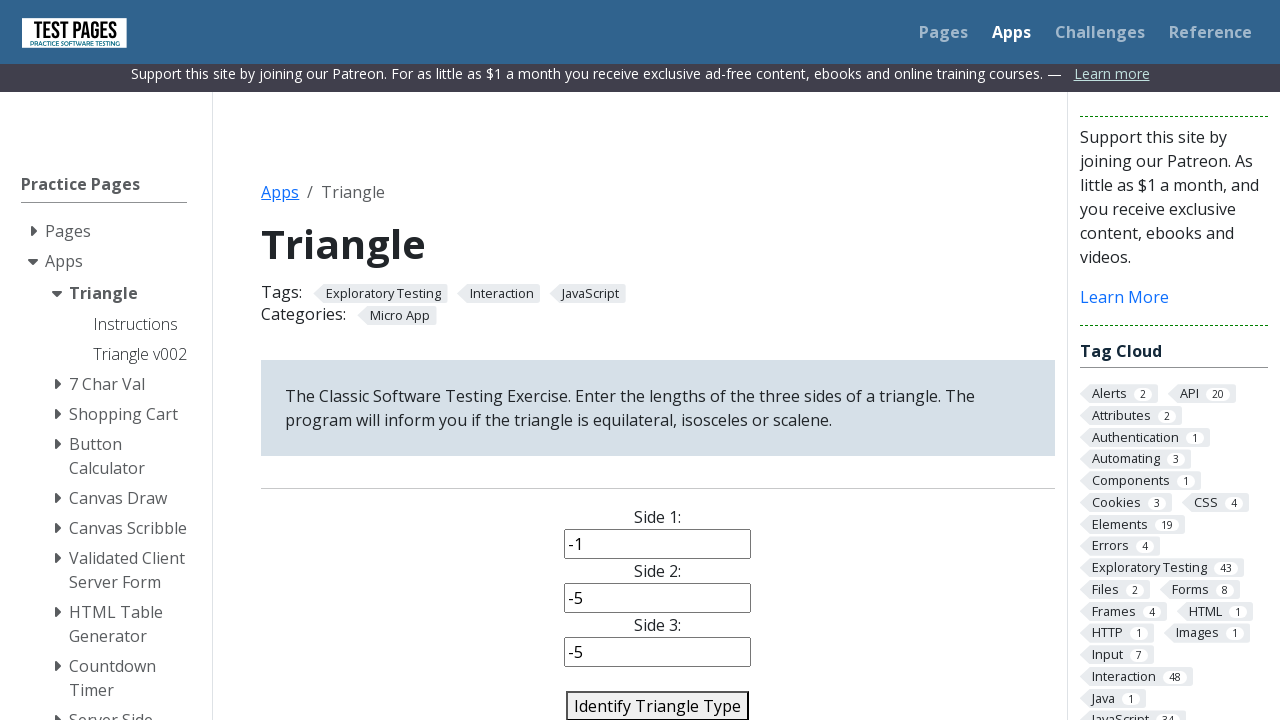

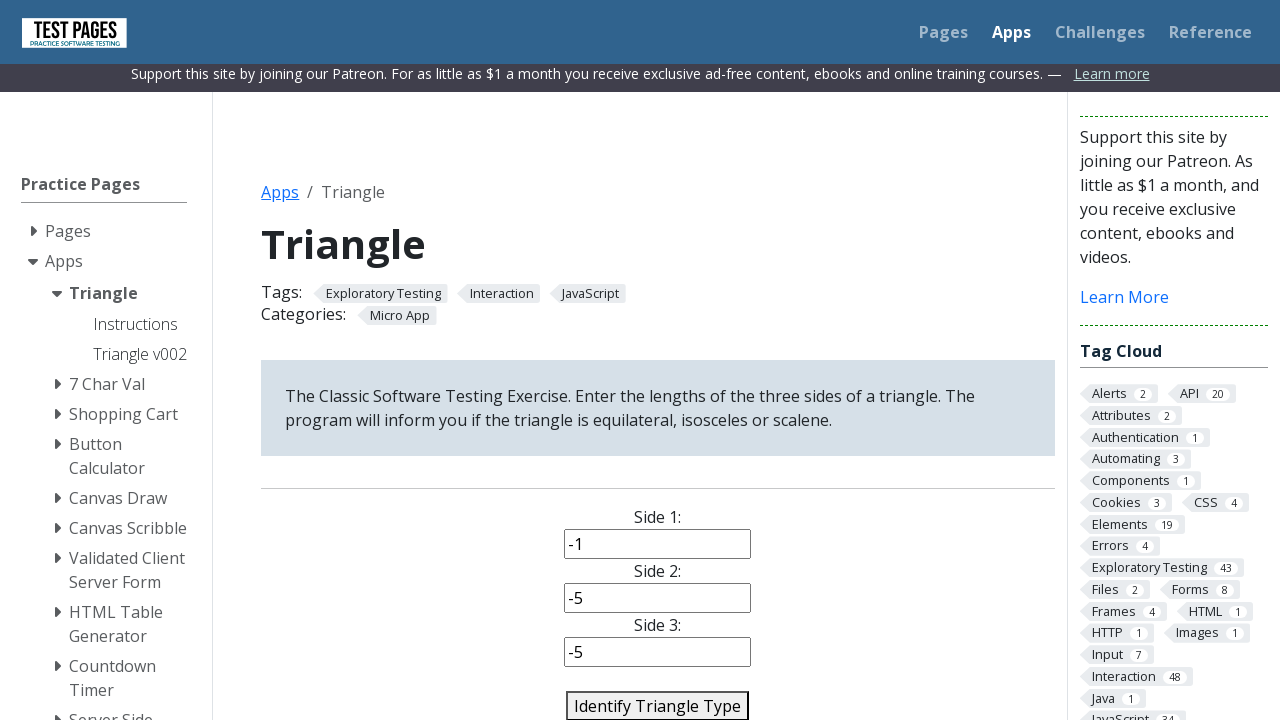